Tests product listing display by verifying product names and prices across different categories (Phones, Laptops, Monitors) using the sidebar navigation

Starting URL: https://www.demoblaze.com/

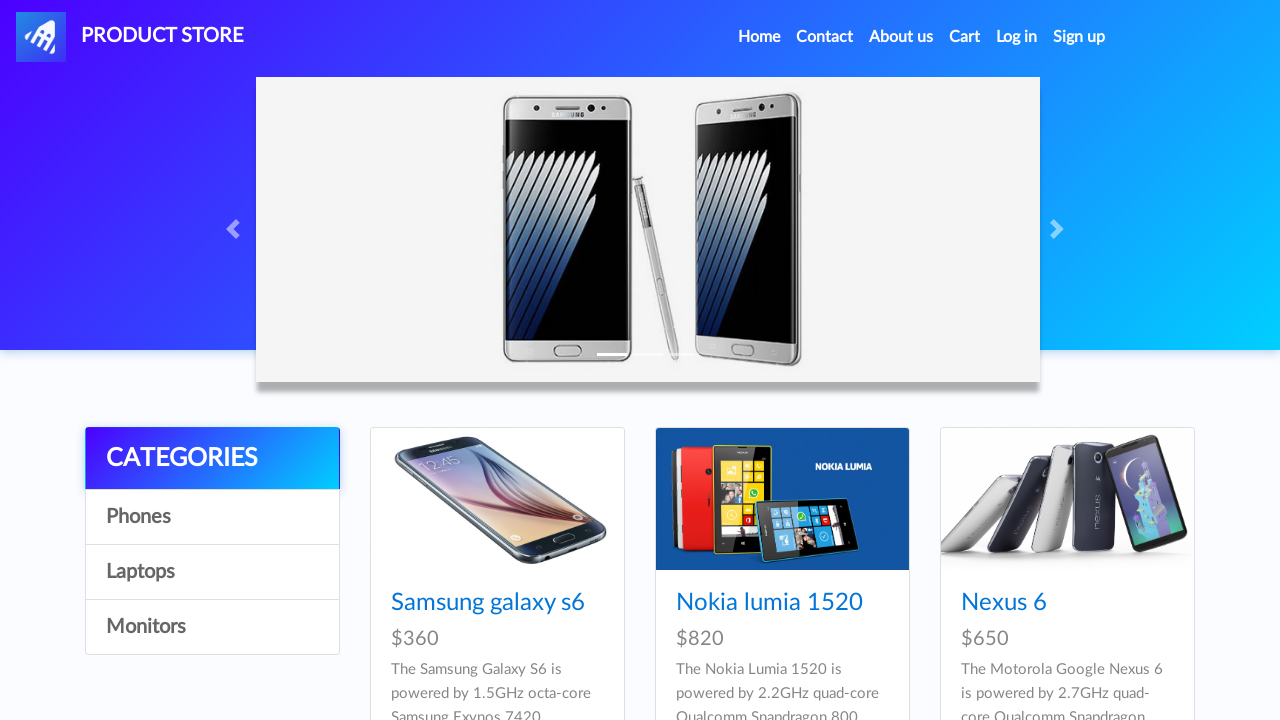

Waited for initial products to load in listing
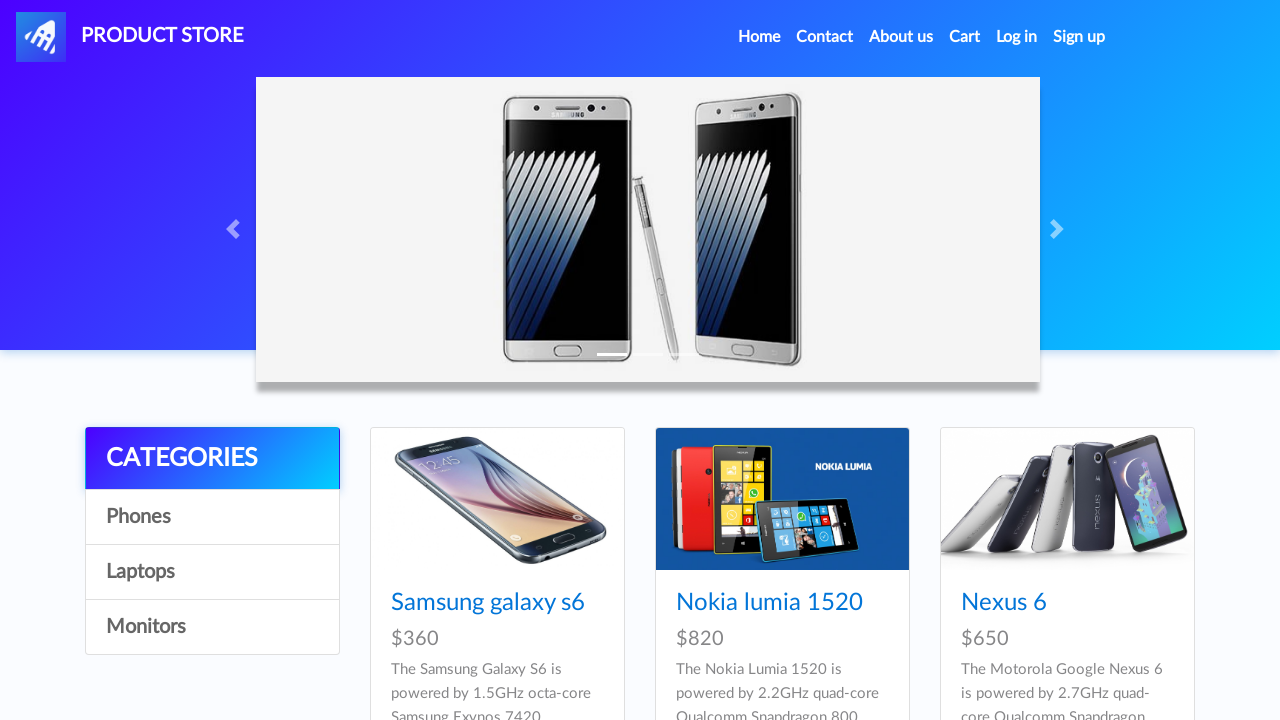

Clicked on Laptops category in sidebar navigation at (212, 572) on xpath=//div[@class='list-group']/a[3]
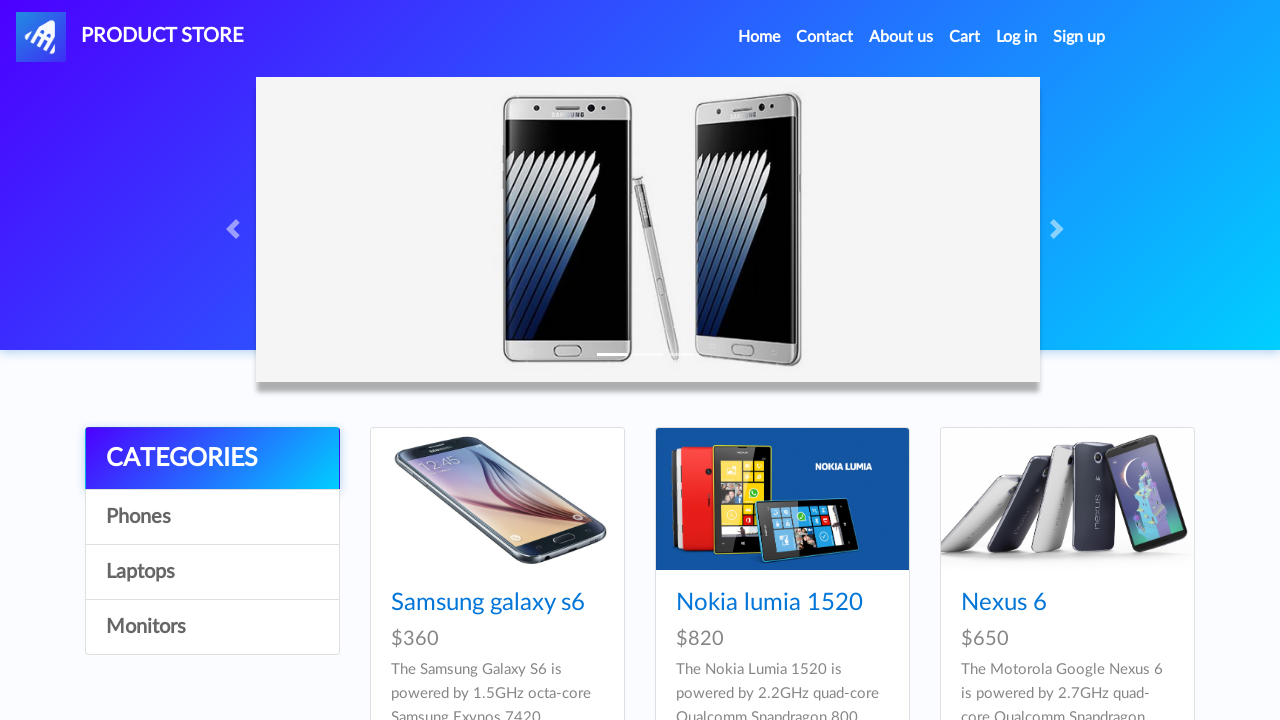

Waited 1500ms for laptop products to load
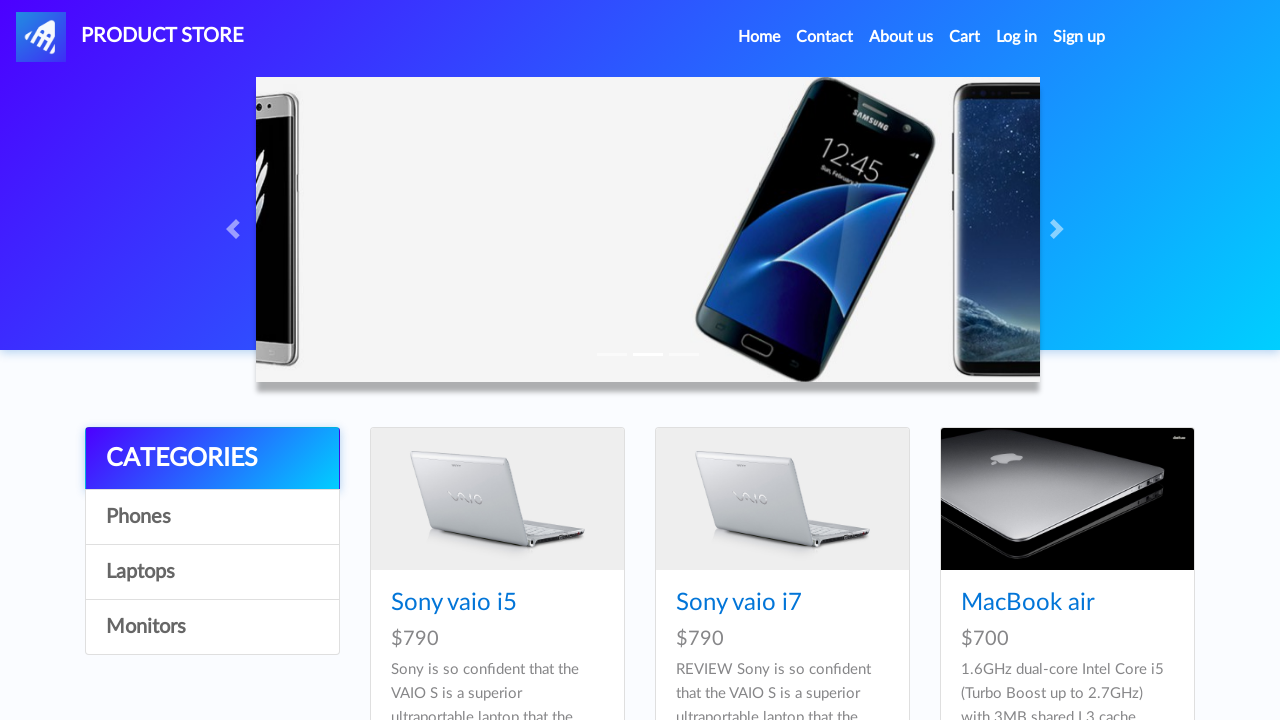

Confirmed laptop products loaded in listing
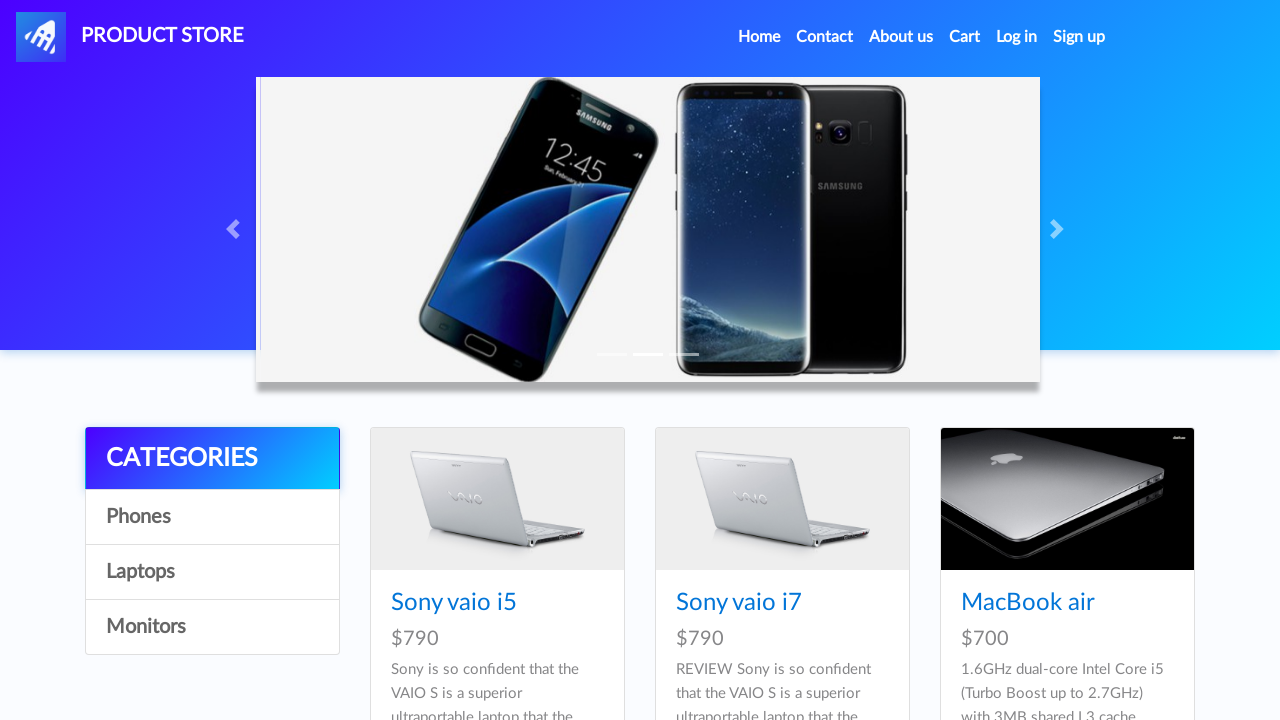

Clicked on Monitors category in sidebar navigation at (212, 627) on xpath=//div[@class='list-group']/a[4]
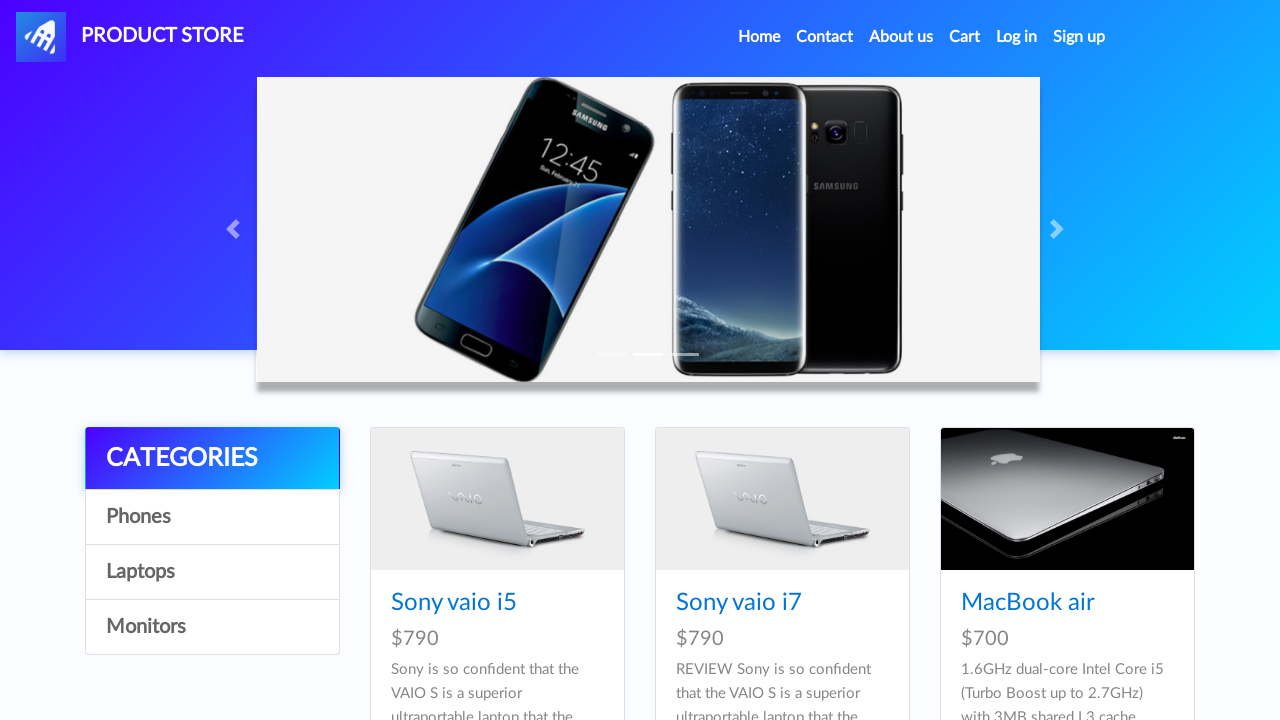

Waited 1500ms for monitor products to load
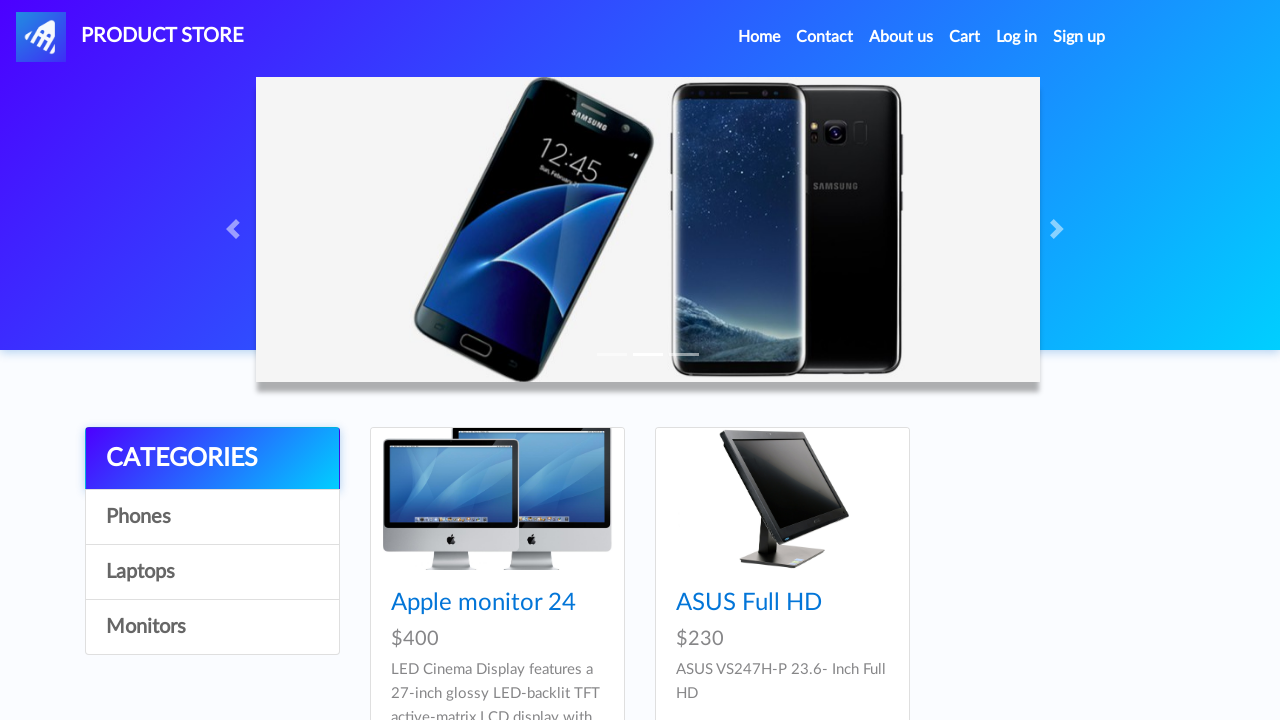

Confirmed monitor products loaded in listing
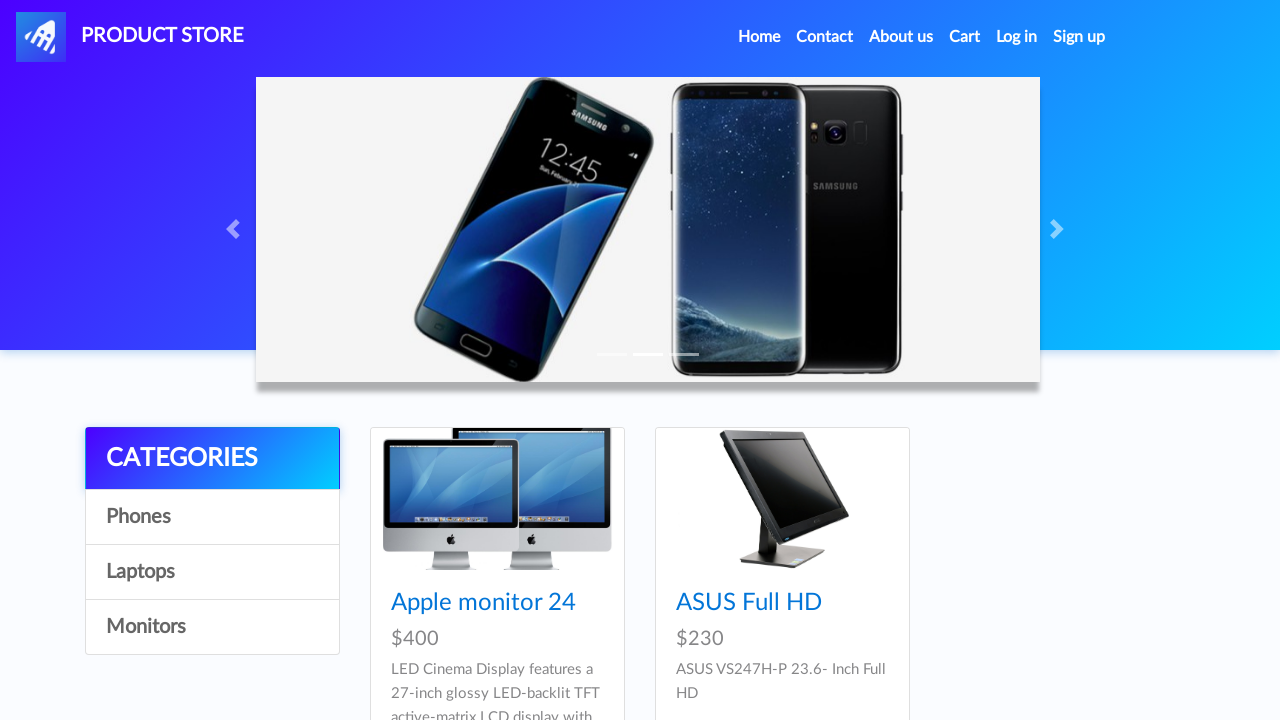

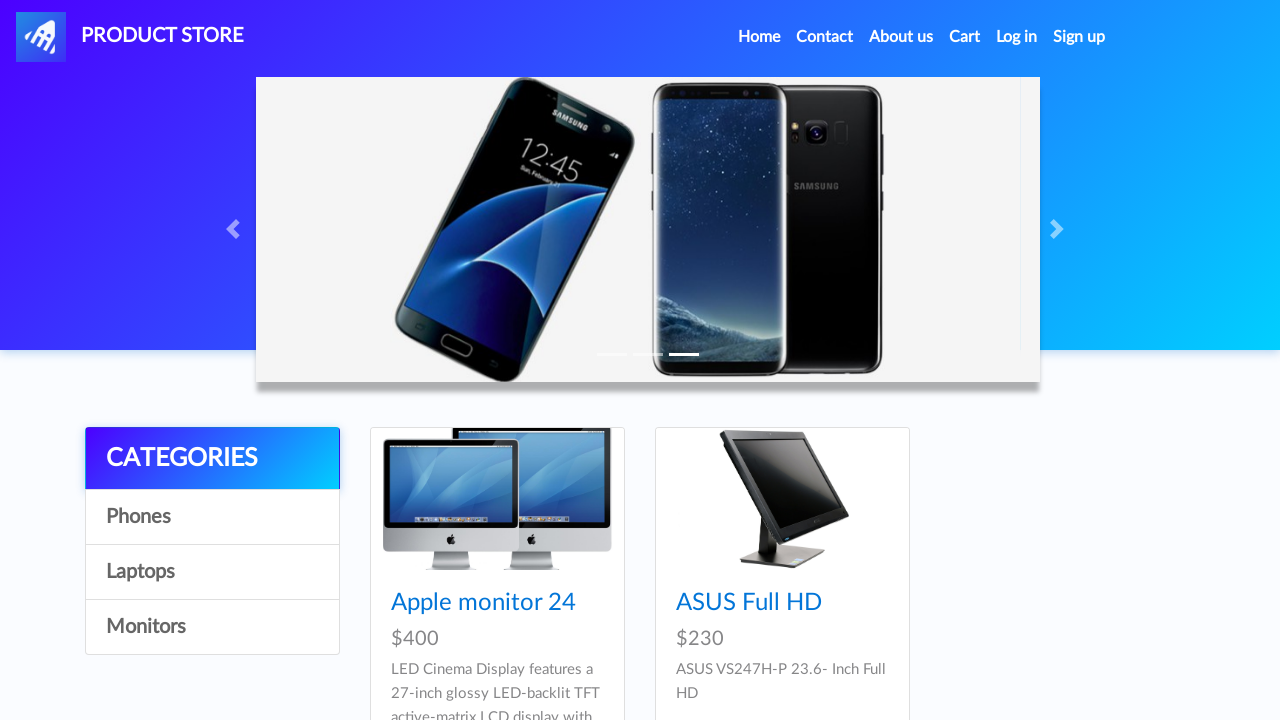